Navigates to a web table page, searches for a specific name in the table, and clicks an action button in the same row if the name is found

Starting URL: https://demoqa.com/webtables

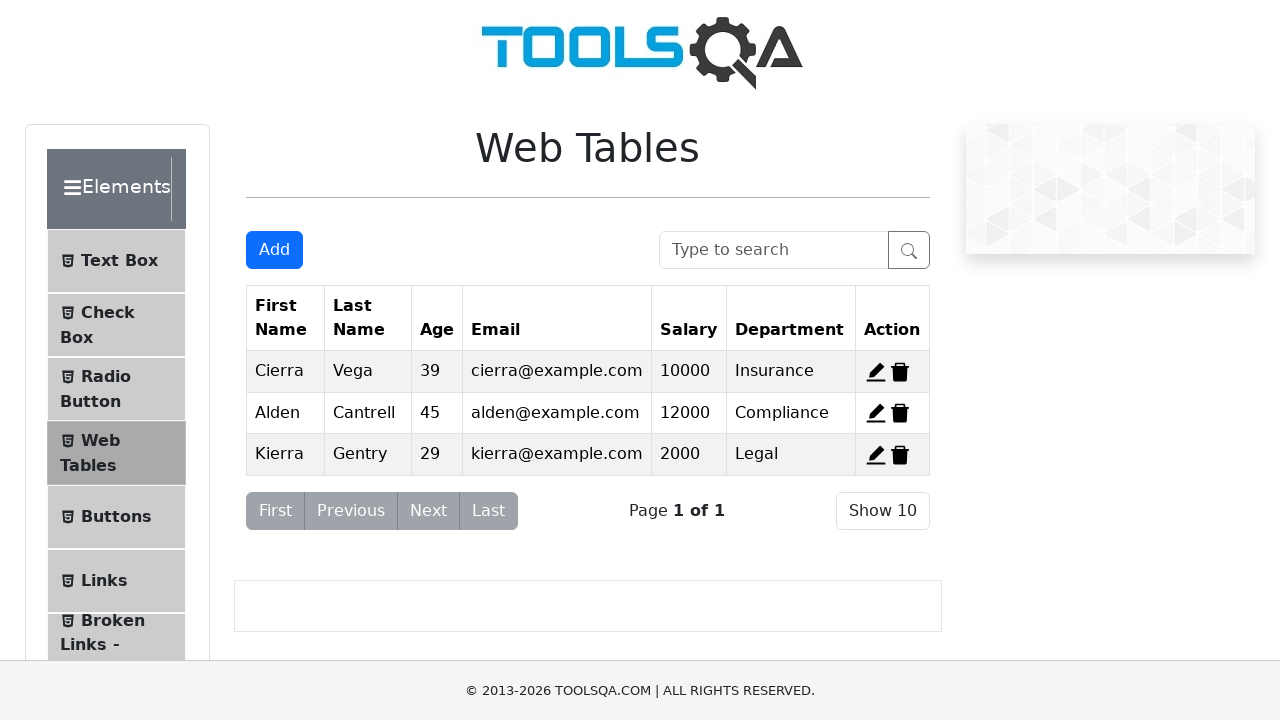

Located name 'Cierra' in the web table
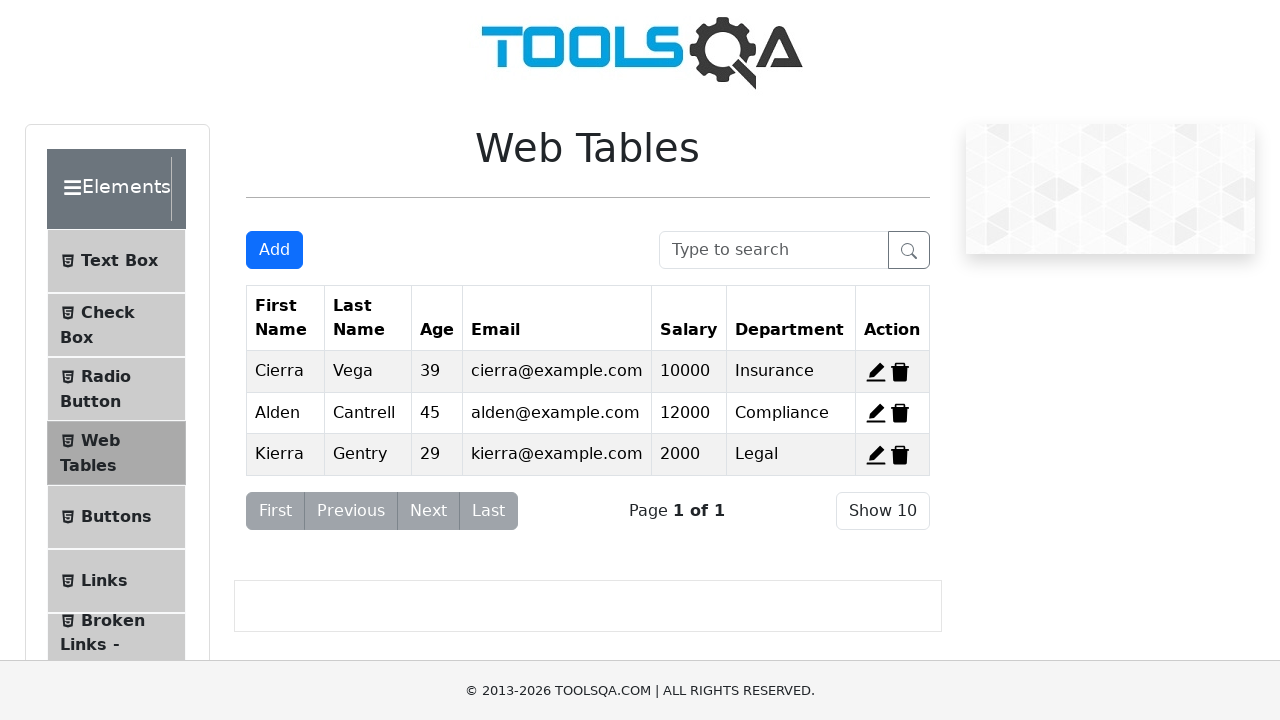

Confirmed that 'Cierra' element is visible in the table
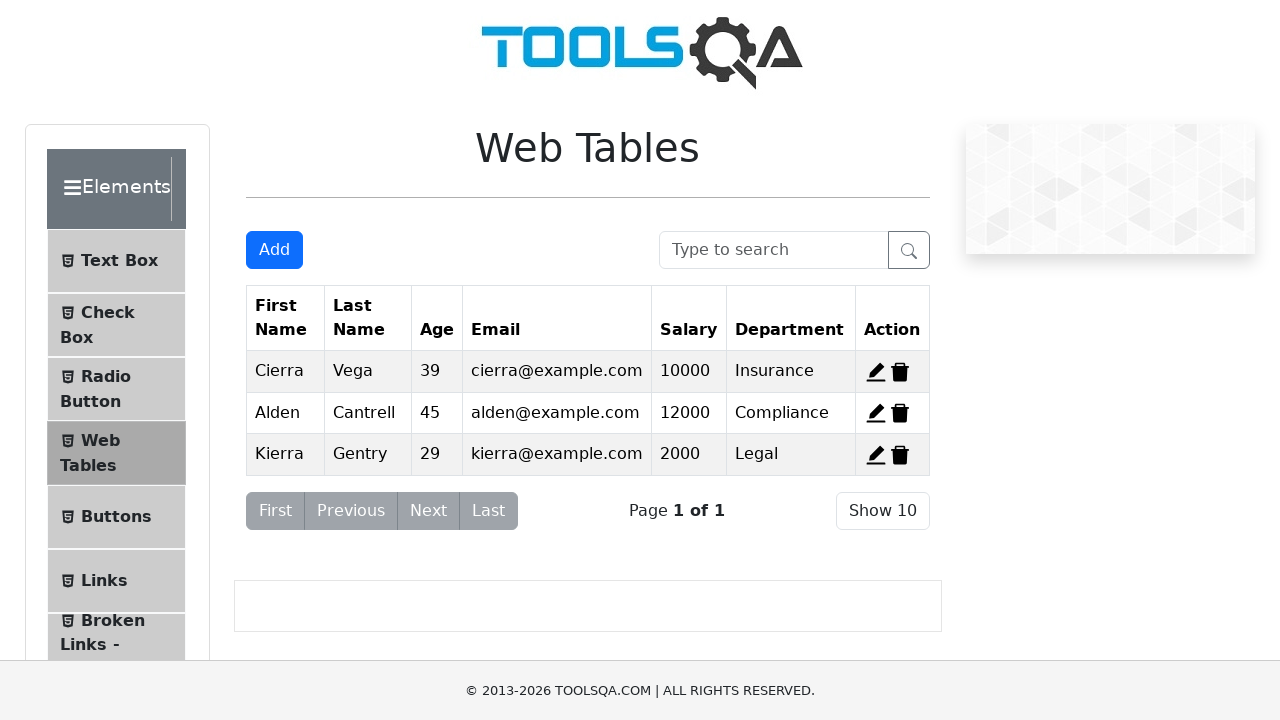

Name 'Cierra' not found in the web table on xpath=//*[text()='Cierra']/following-sibling::div[6]/div/span[1]
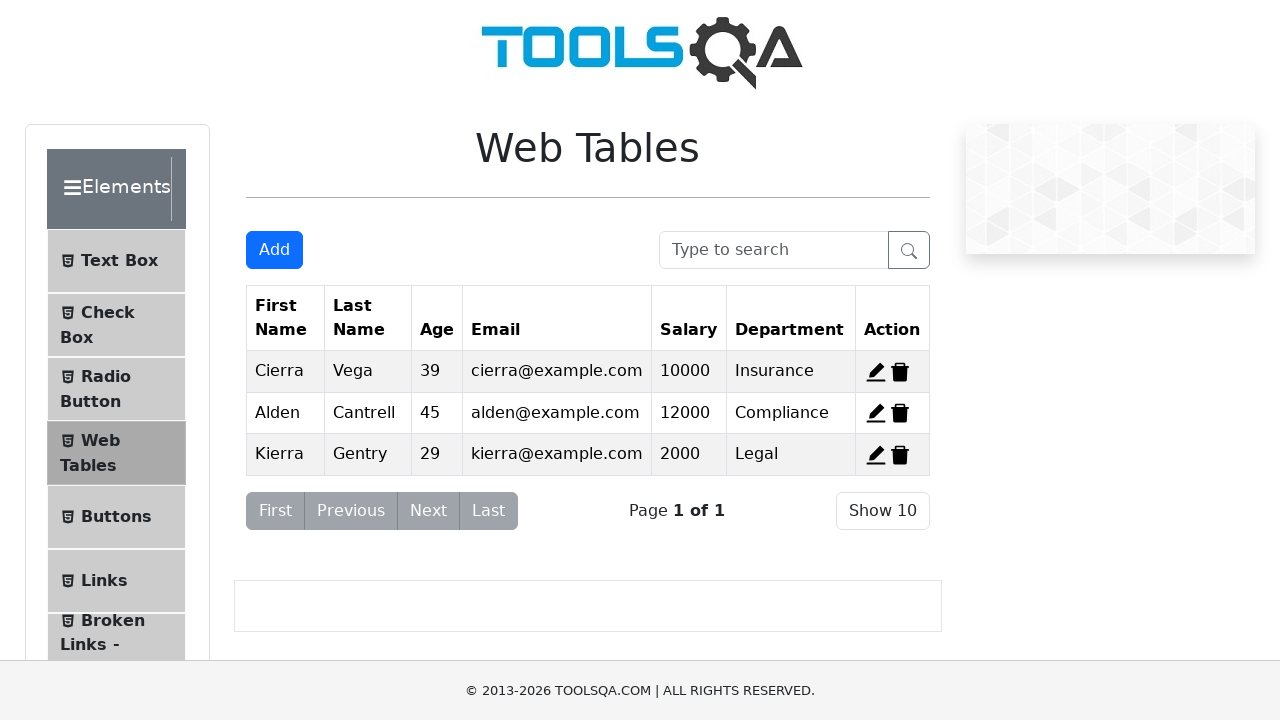

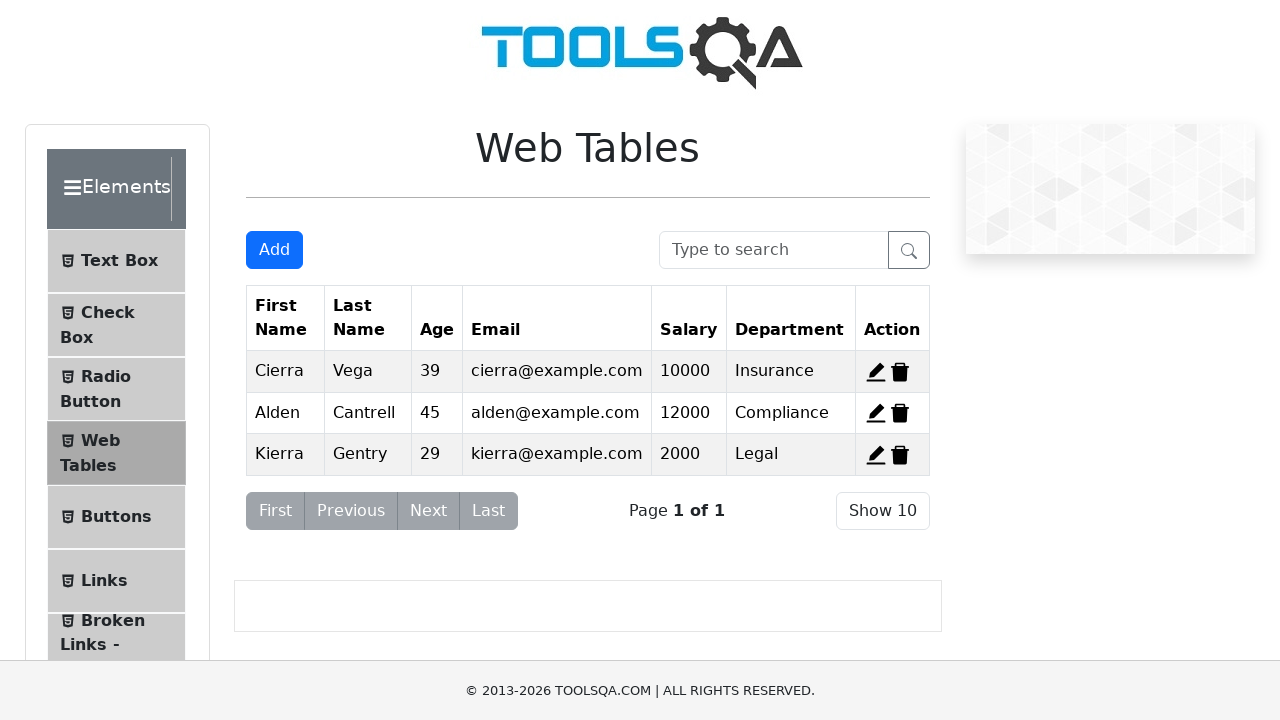